Completes a comprehensive student registration form by filling all fields including text inputs, radio buttons, checkboxes, date picker, file upload, and dropdowns, then submits the form

Starting URL: https://demoqa.com/automation-practice-form

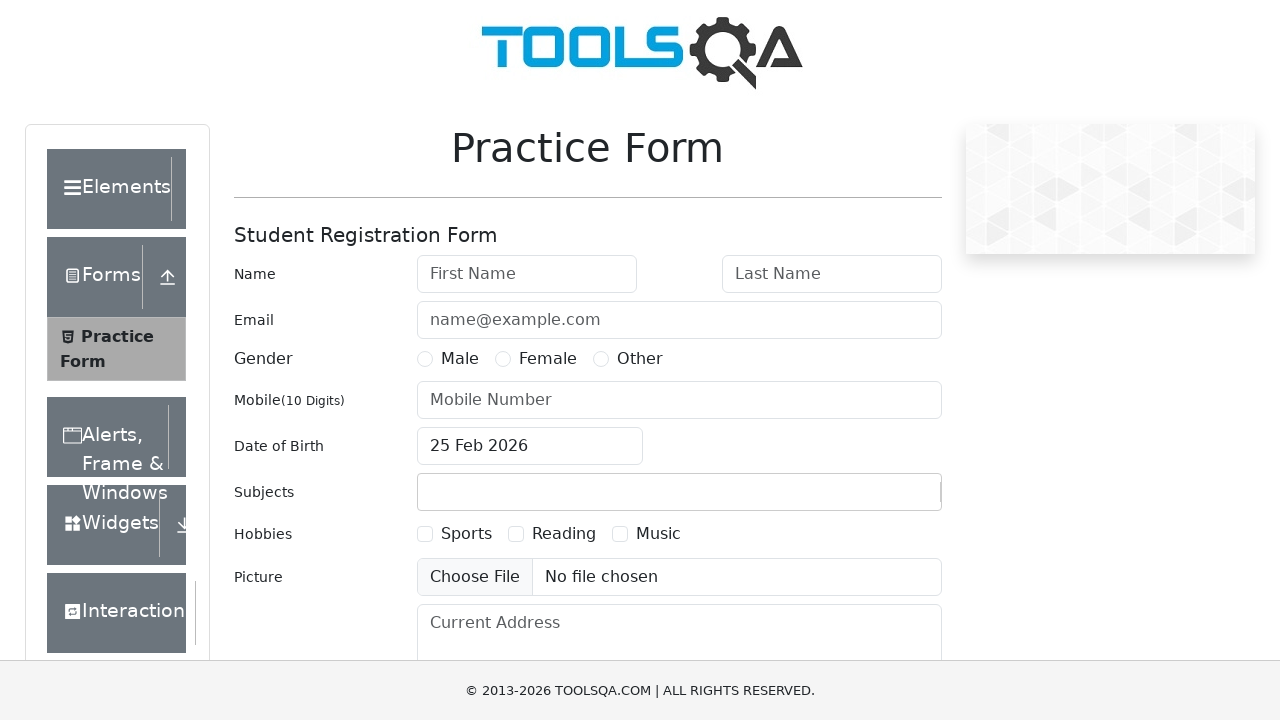

Filled first name field with 'Shiddique' on #firstName
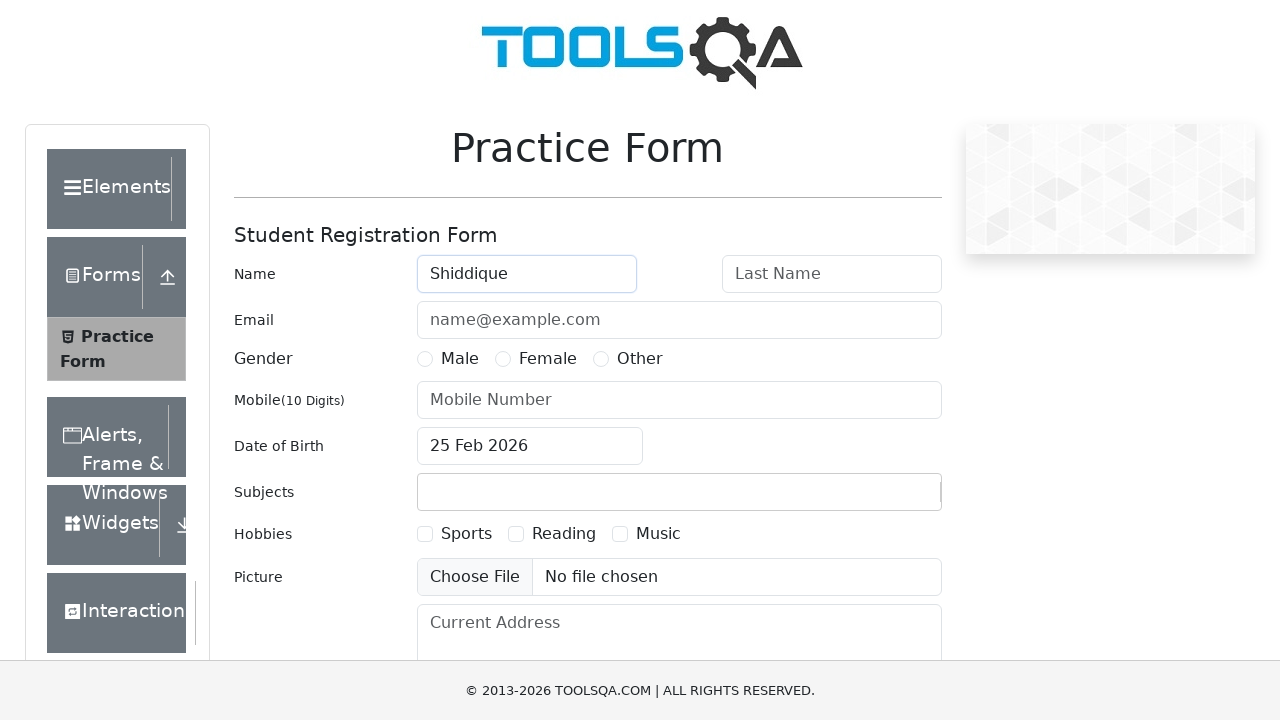

Filled last name field with 'Shuvo' on #lastName
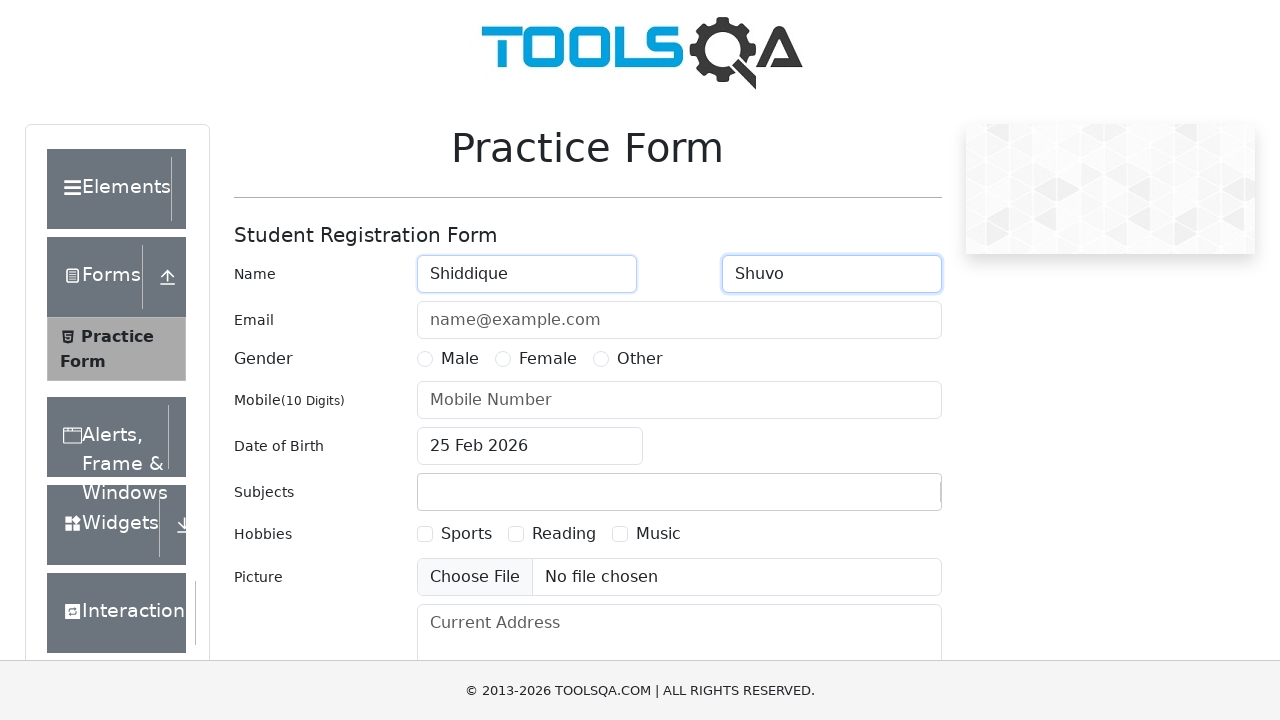

Filled email field with 'testuser2024@example.com' on #userEmail
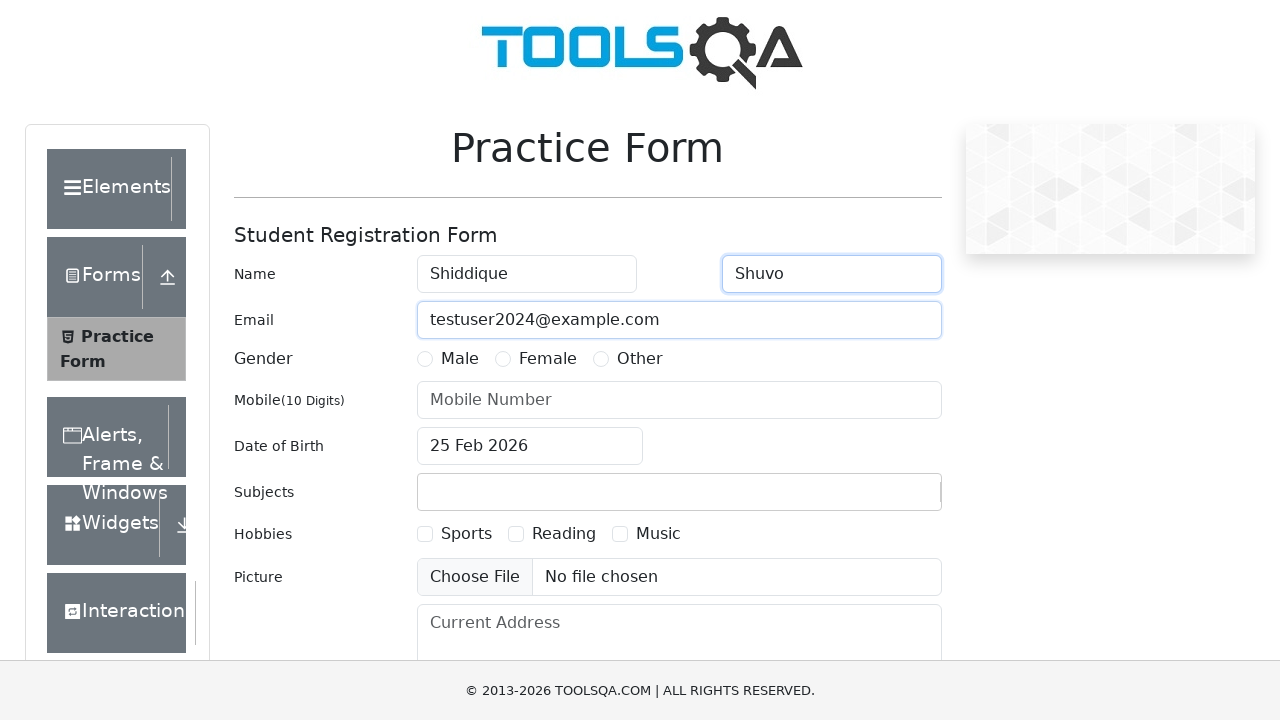

Selected Male radio button at (460, 359) on label:has-text('Male')
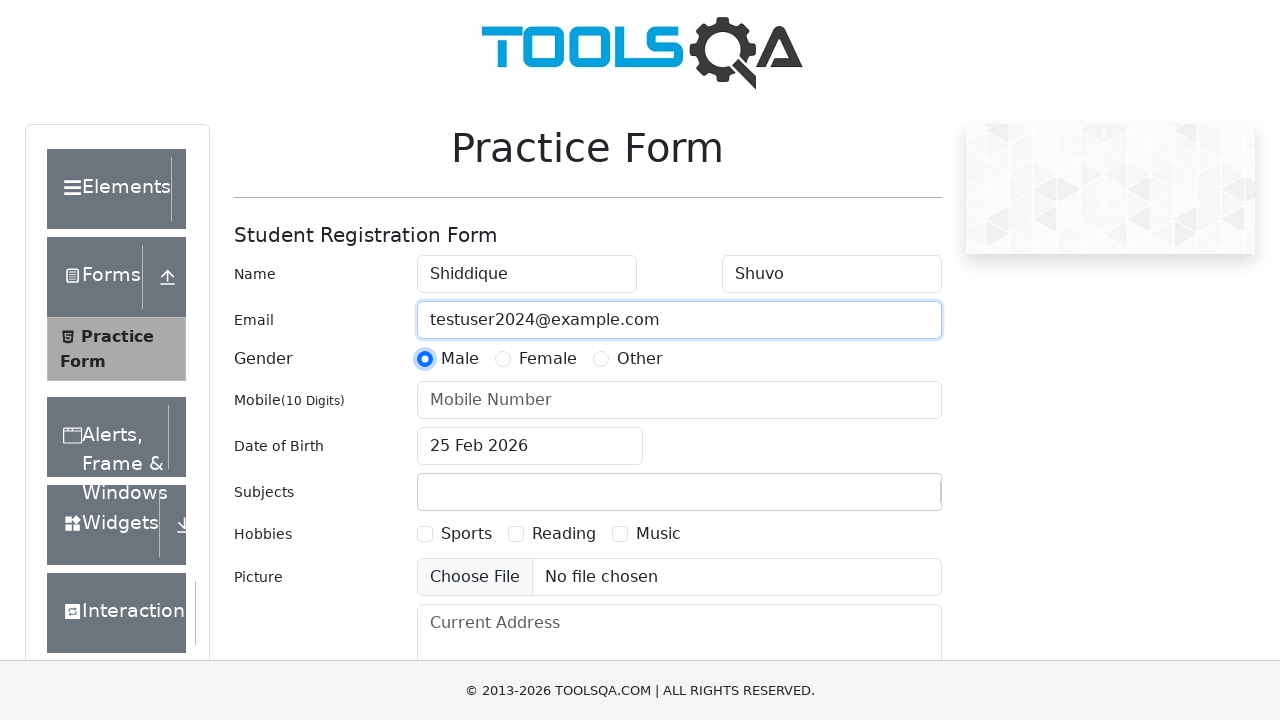

Filled mobile number field with '1234567890' on #userNumber
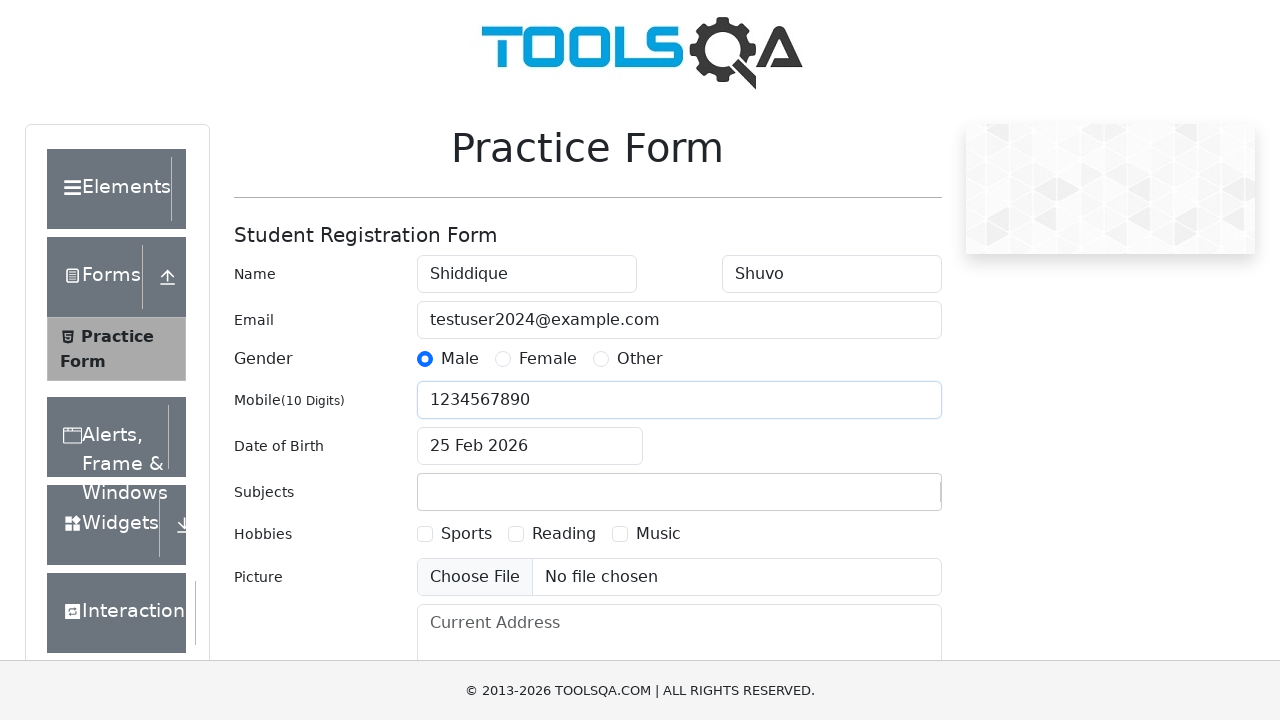

Filled current address field with '123 Test Street, Test City' on #currentAddress
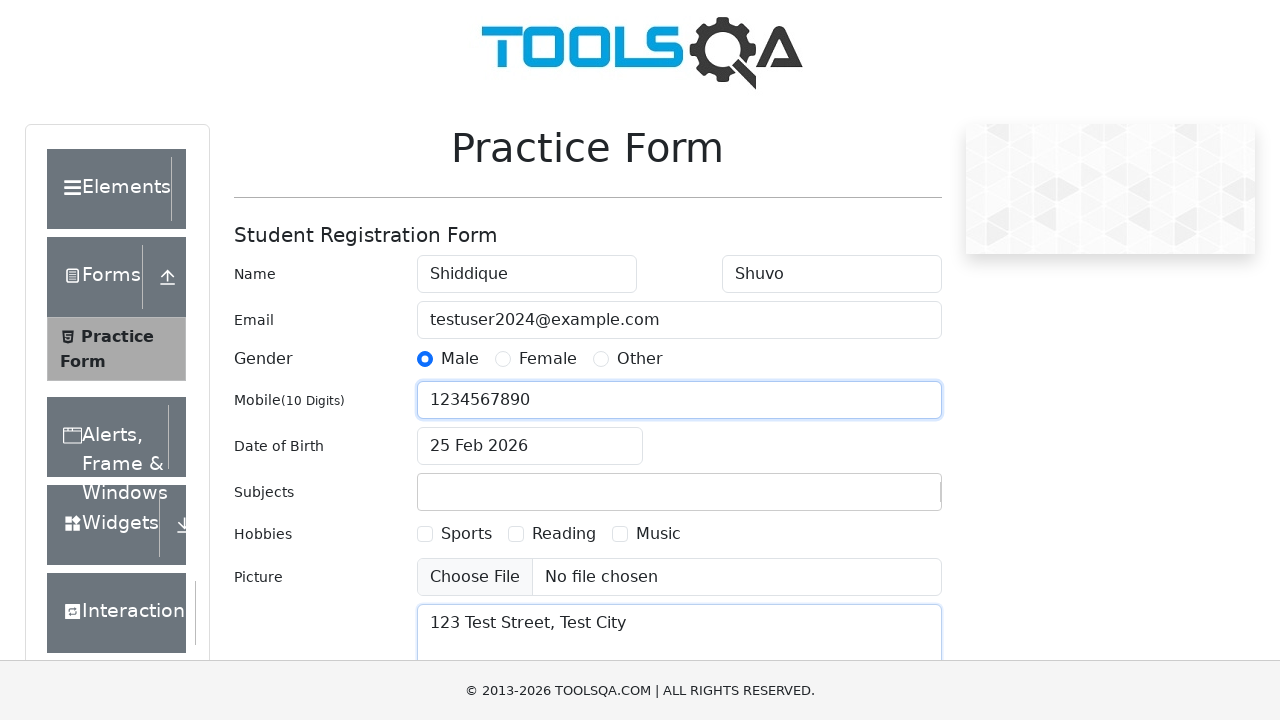

Clicked on date of birth input field at (530, 446) on #dateOfBirthInput
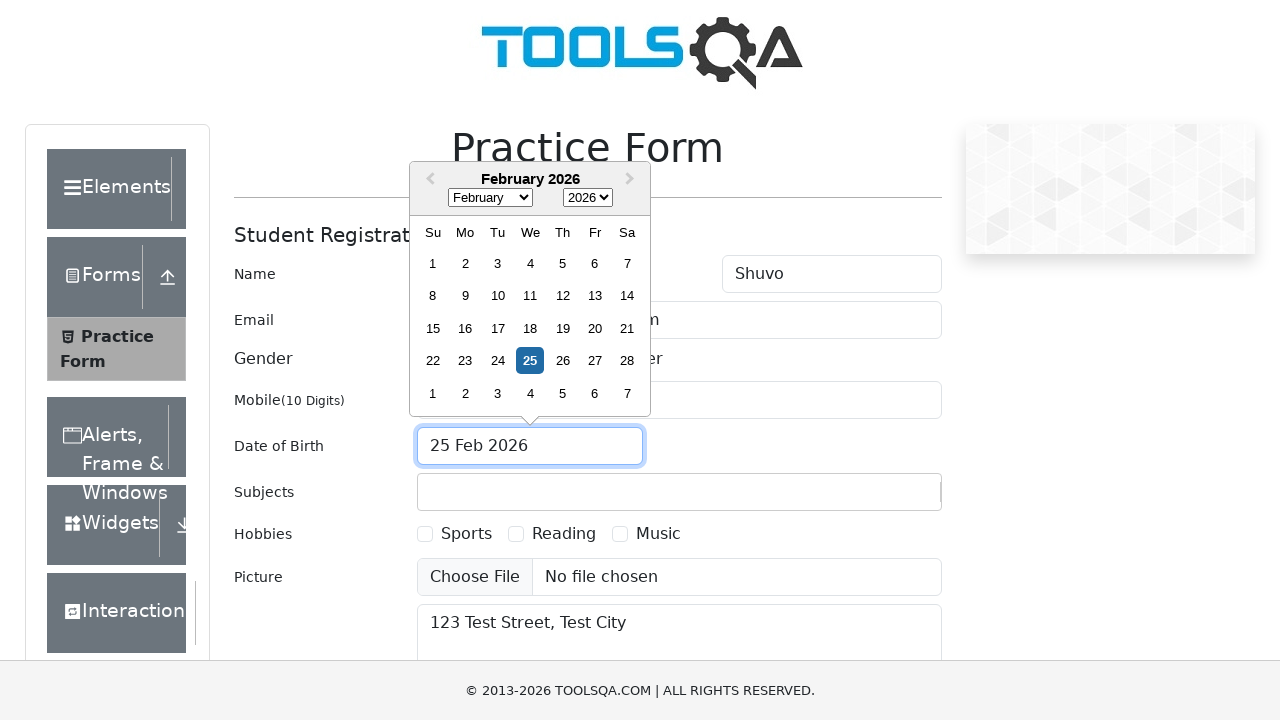

Selected all text in date of birth field on #dateOfBirthInput
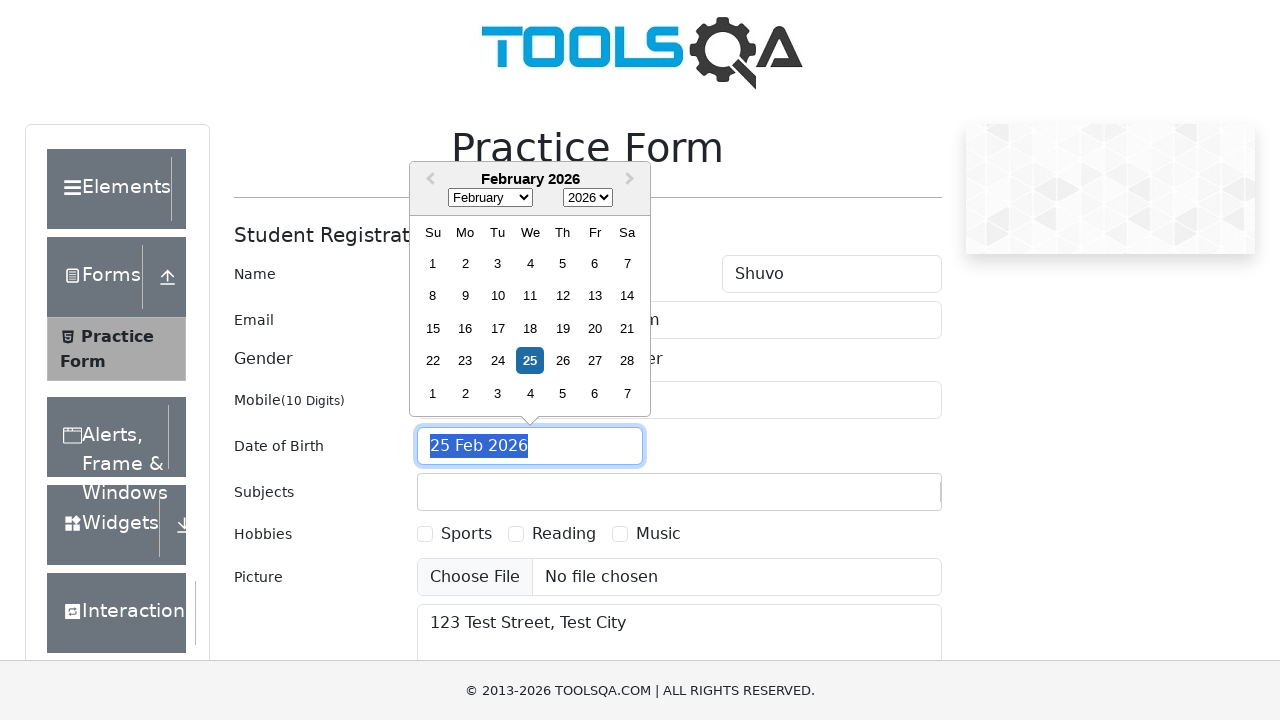

Typed date of birth '01/05/1998' on #dateOfBirthInput
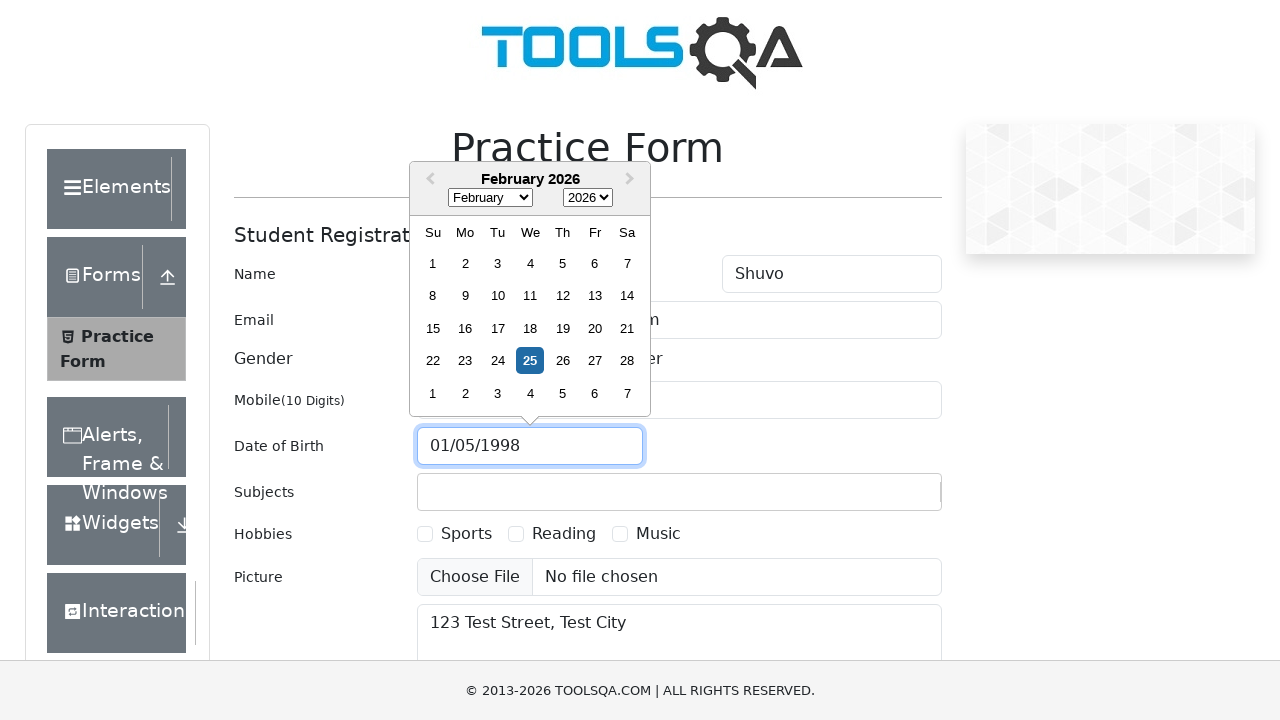

Pressed Enter to confirm date of birth on #dateOfBirthInput
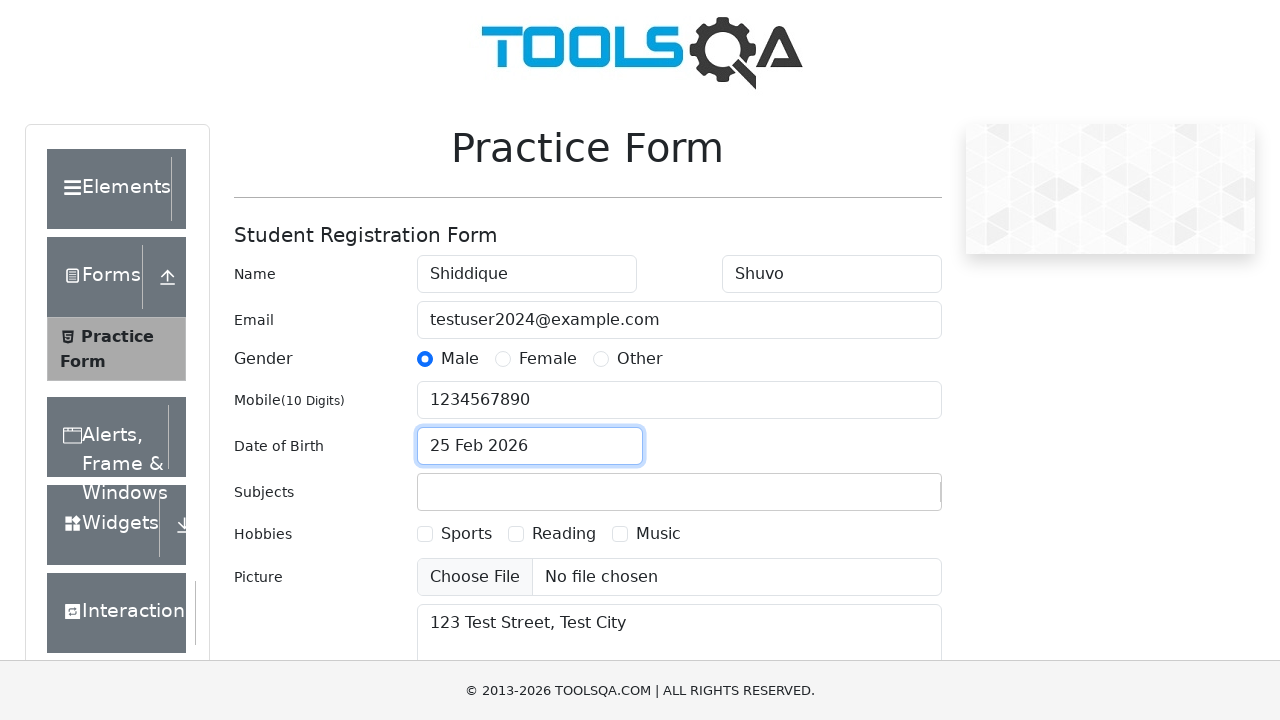

Typed 'Physics' in subjects input field on #subjectsInput
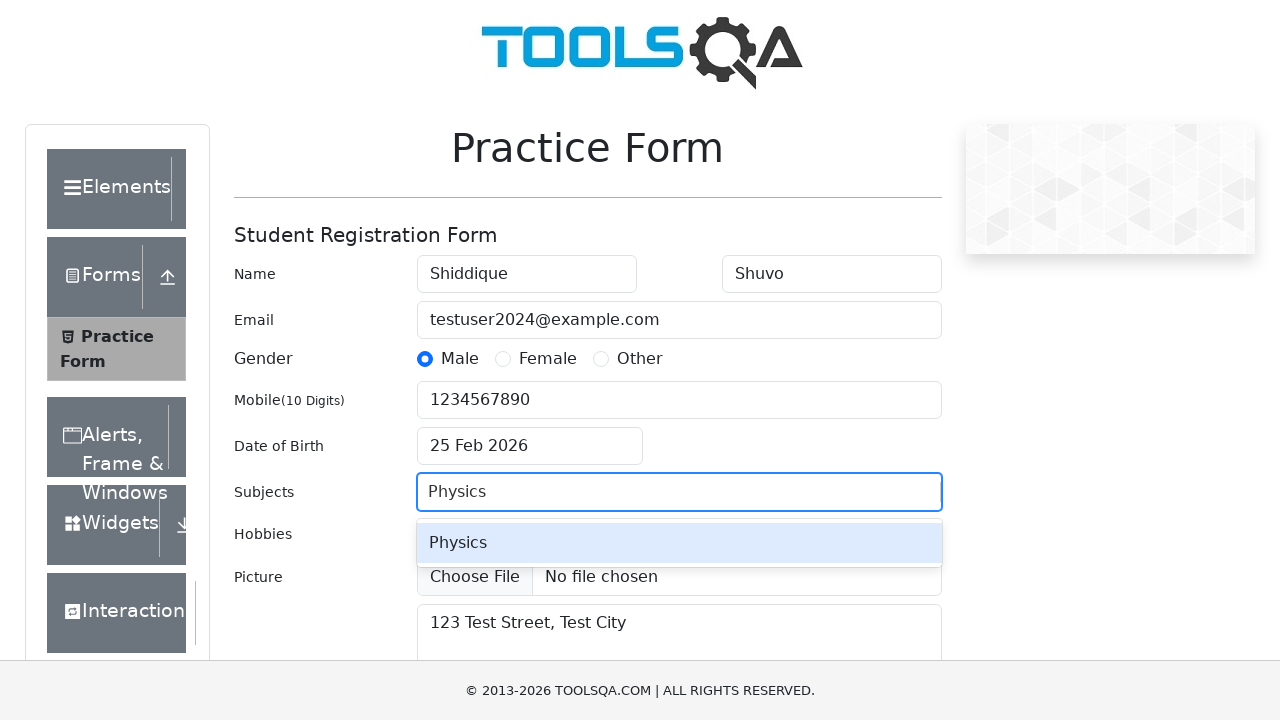

Selected Physics subject by pressing Enter on #subjectsInput
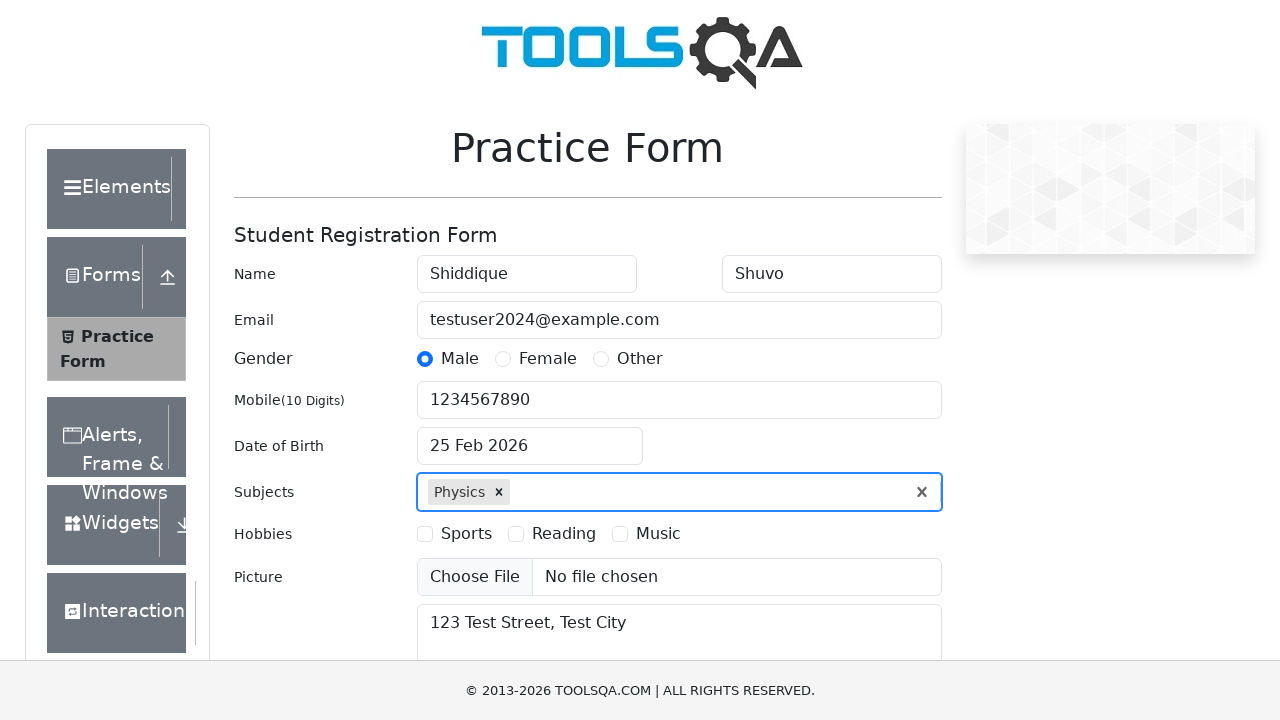

Typed 'Maths' in subjects input field on #subjectsInput
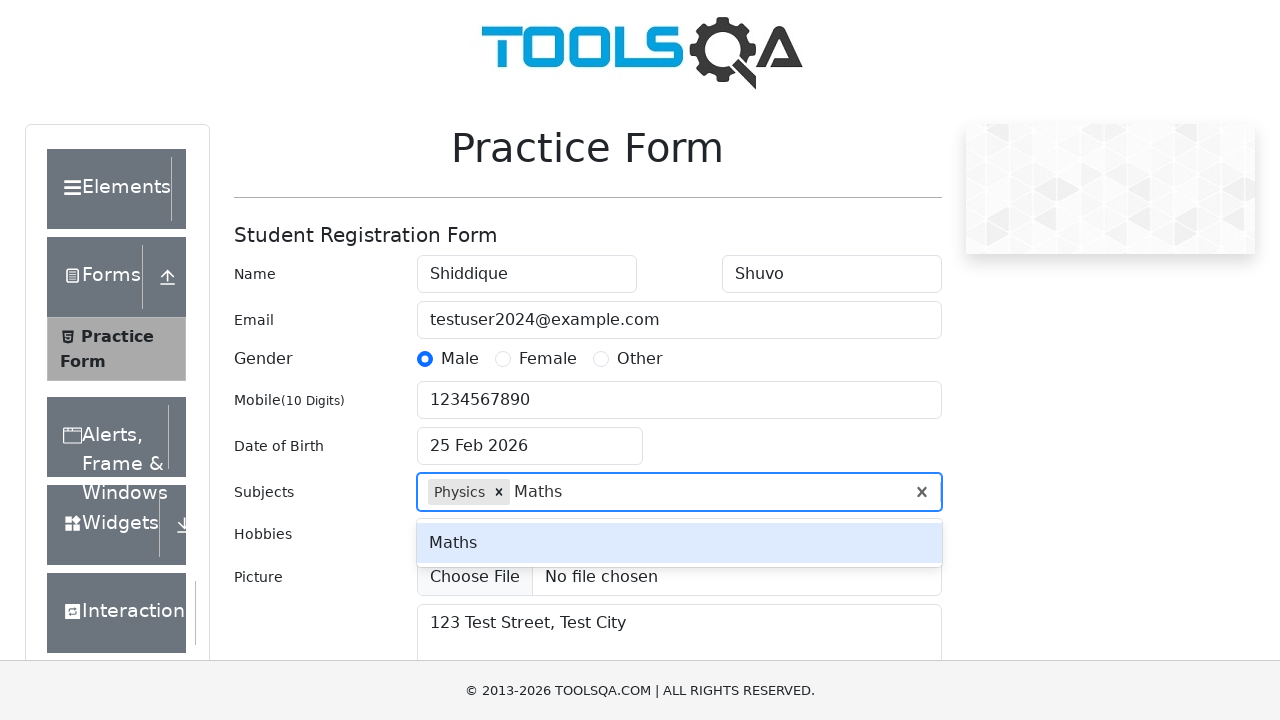

Selected Maths subject by pressing Enter on #subjectsInput
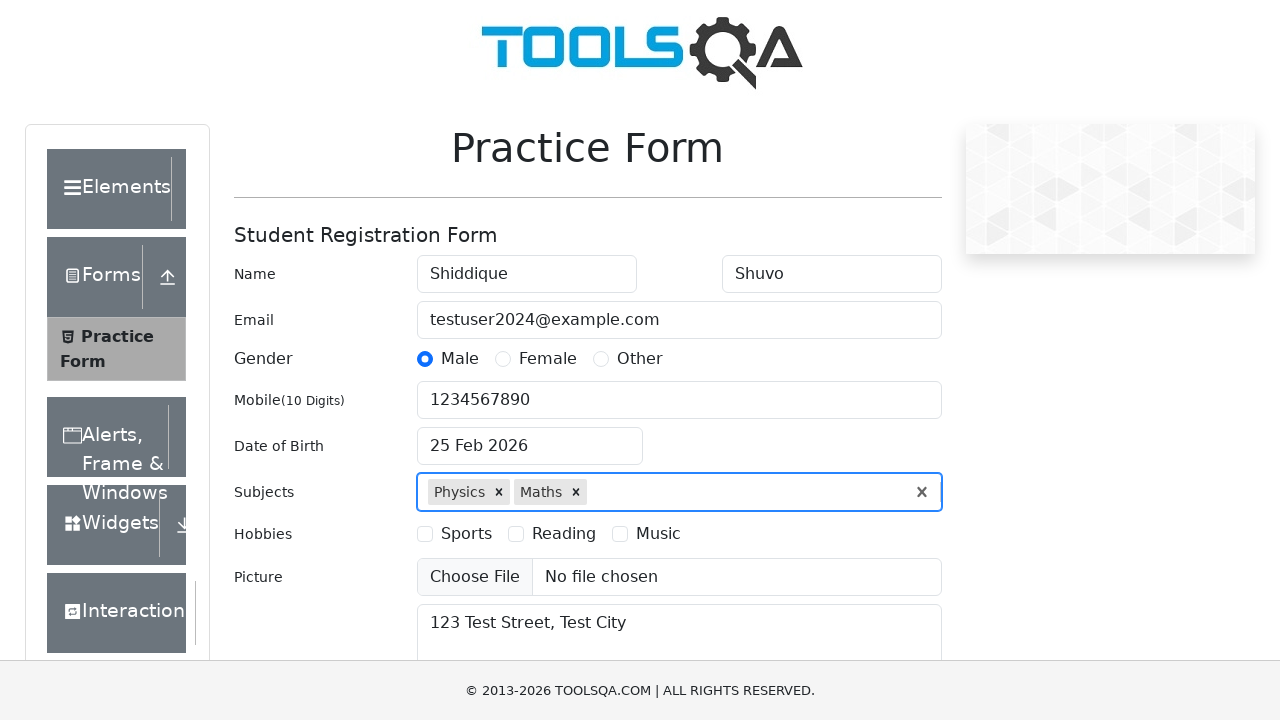

Selected Sports hobby checkbox at (466, 534) on label[for='hobbies-checkbox-1']
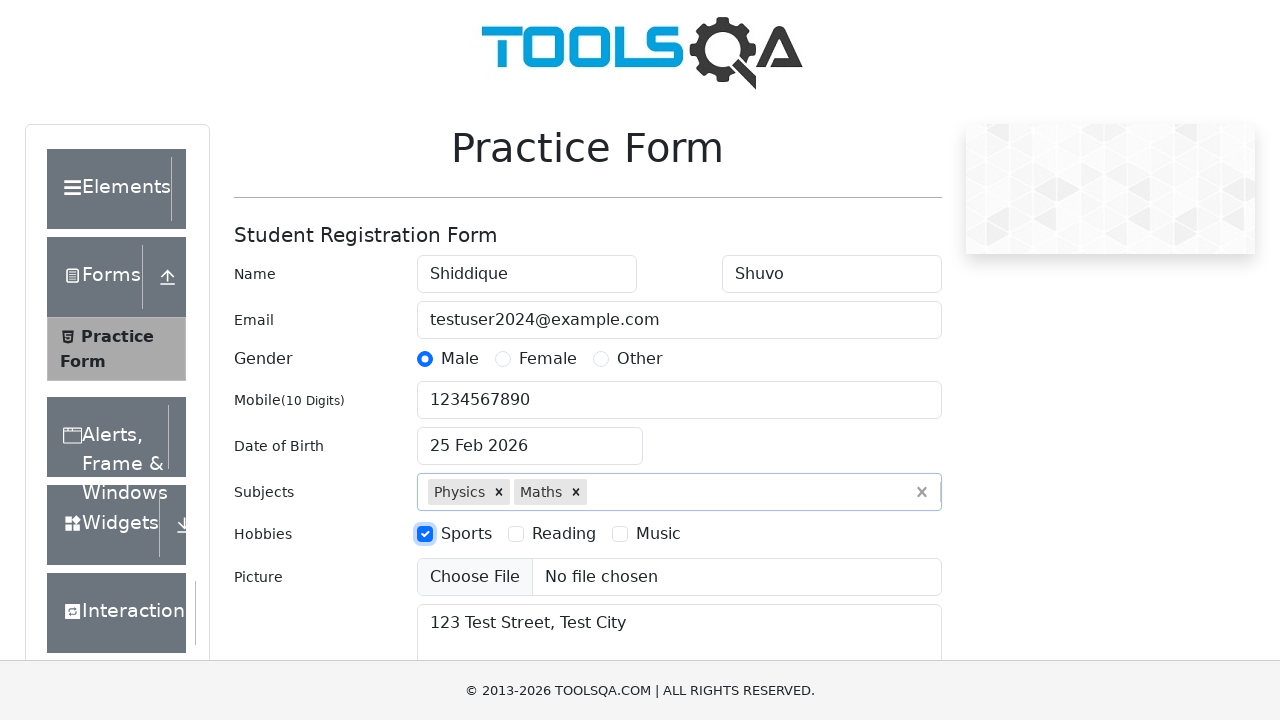

Selected Reading hobby checkbox at (564, 534) on label[for='hobbies-checkbox-2']
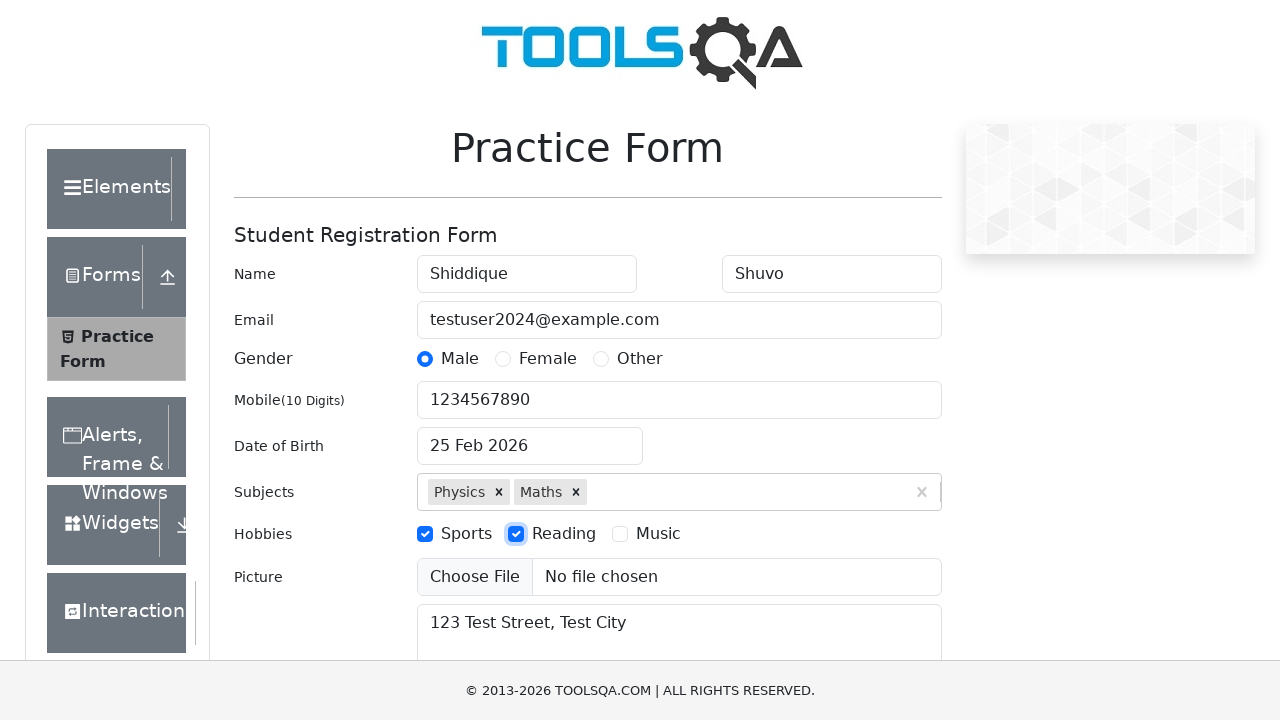

Attempted to upload picture file
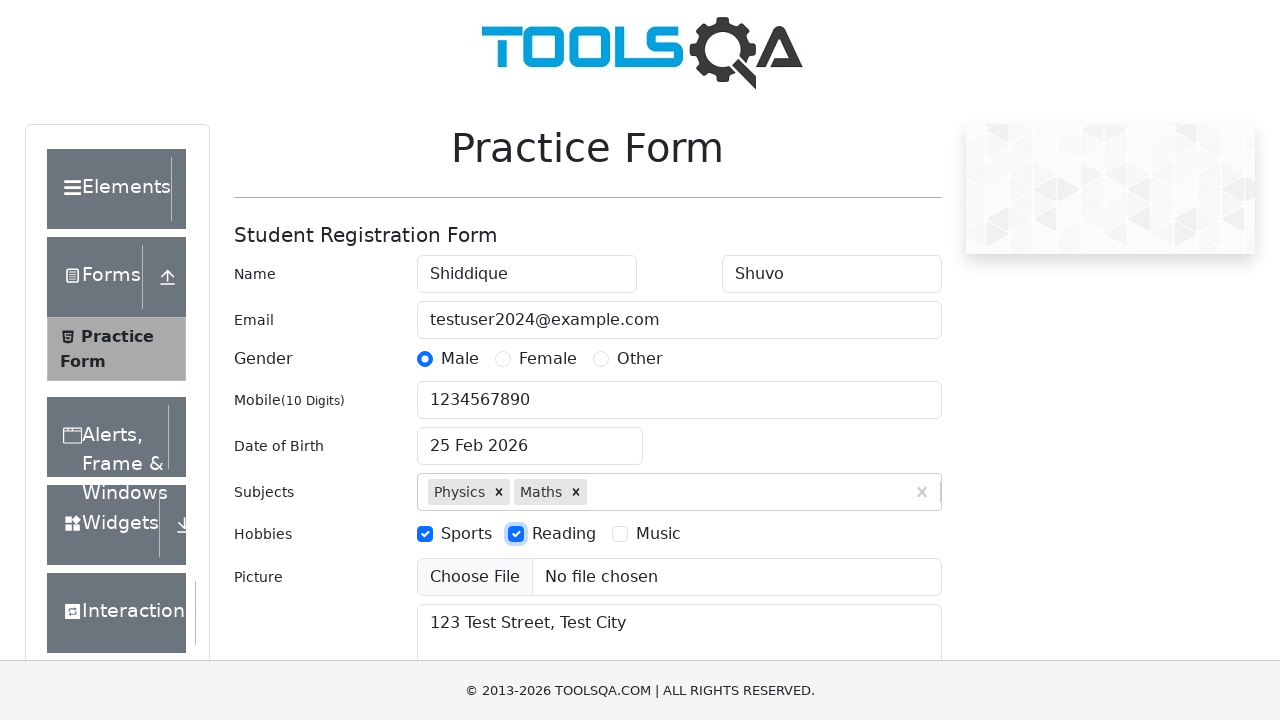

Typed 'Haryana' in state dropdown field on #react-select-3-input
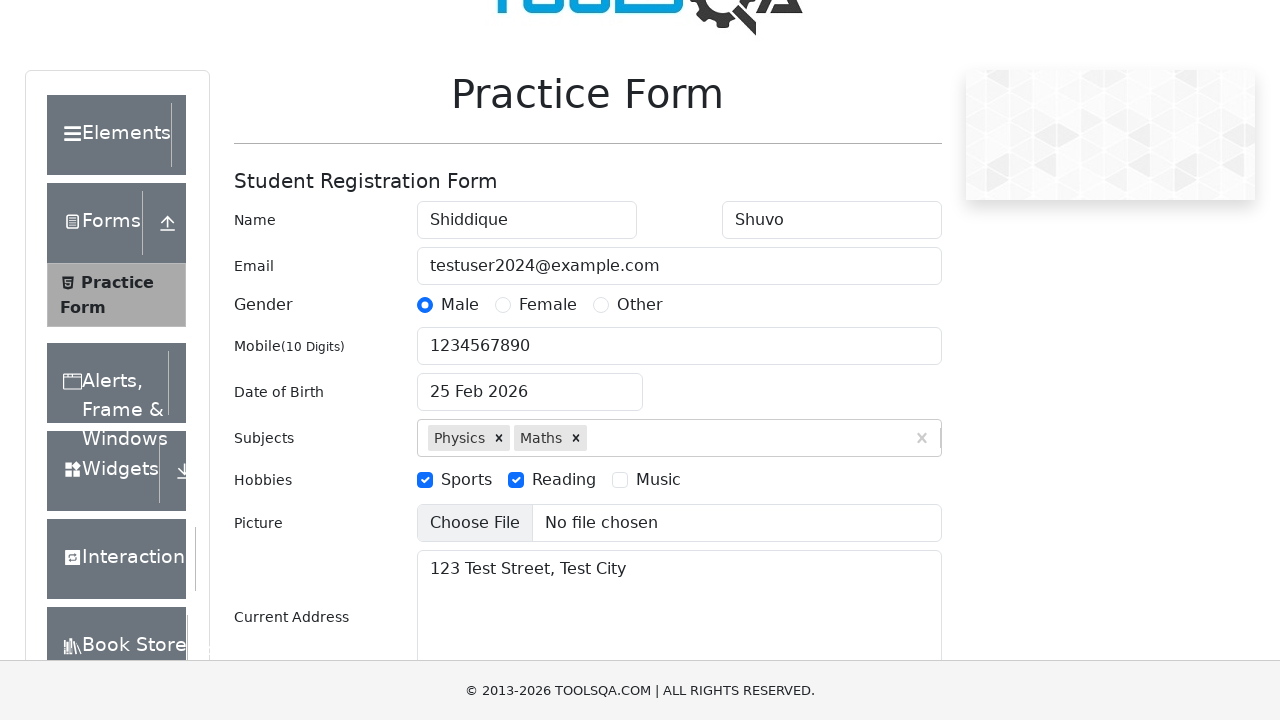

Selected Haryana state by pressing Enter on #react-select-3-input
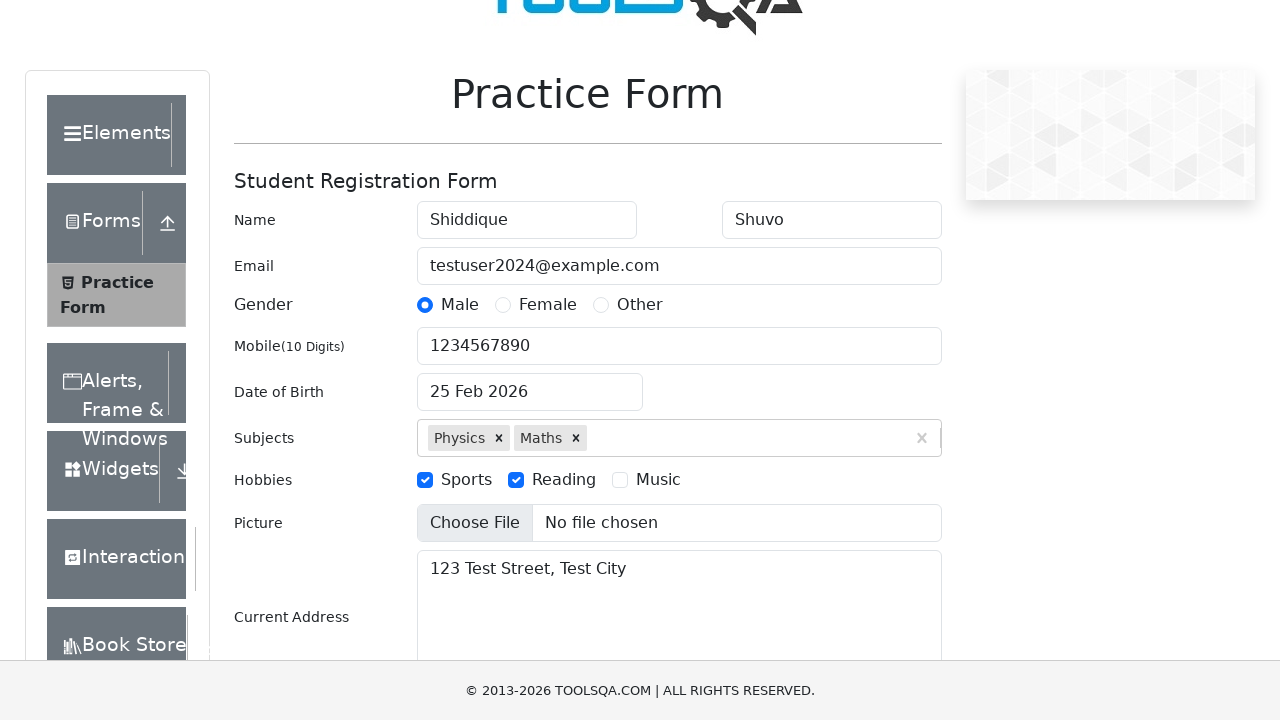

Typed 'Panipat' in city dropdown field on #react-select-4-input
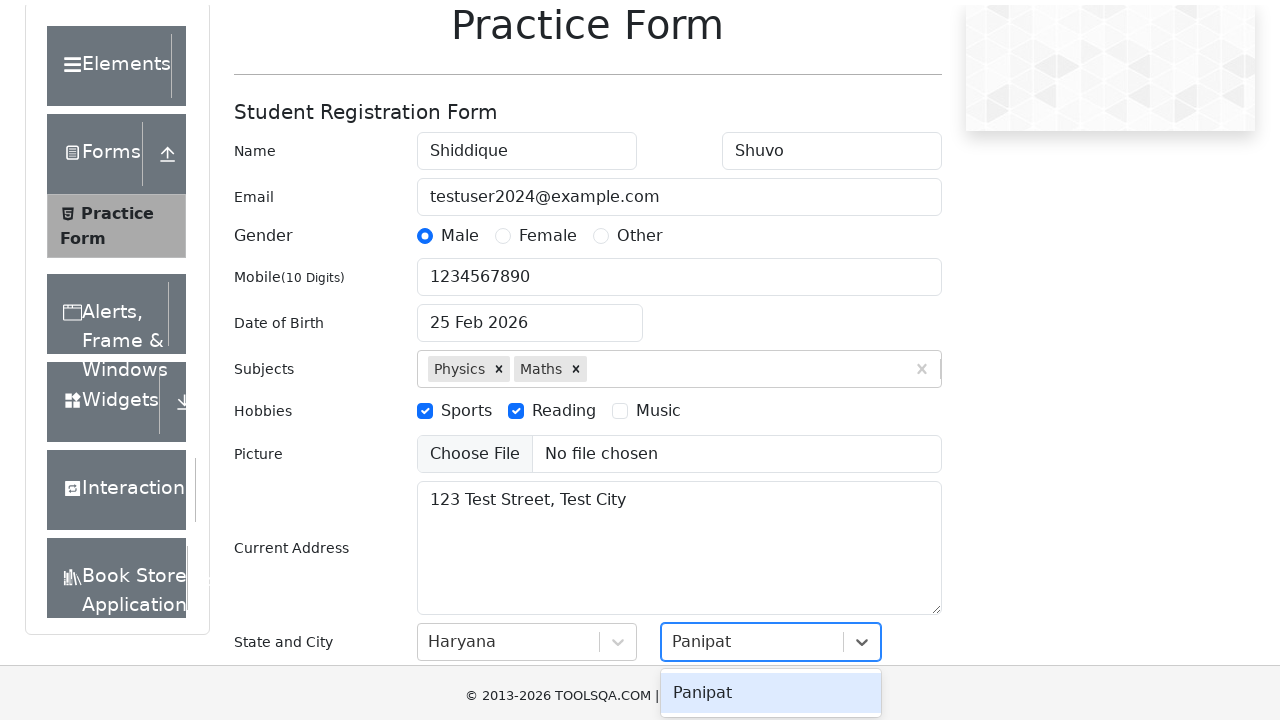

Selected Panipat city by pressing Enter on #react-select-4-input
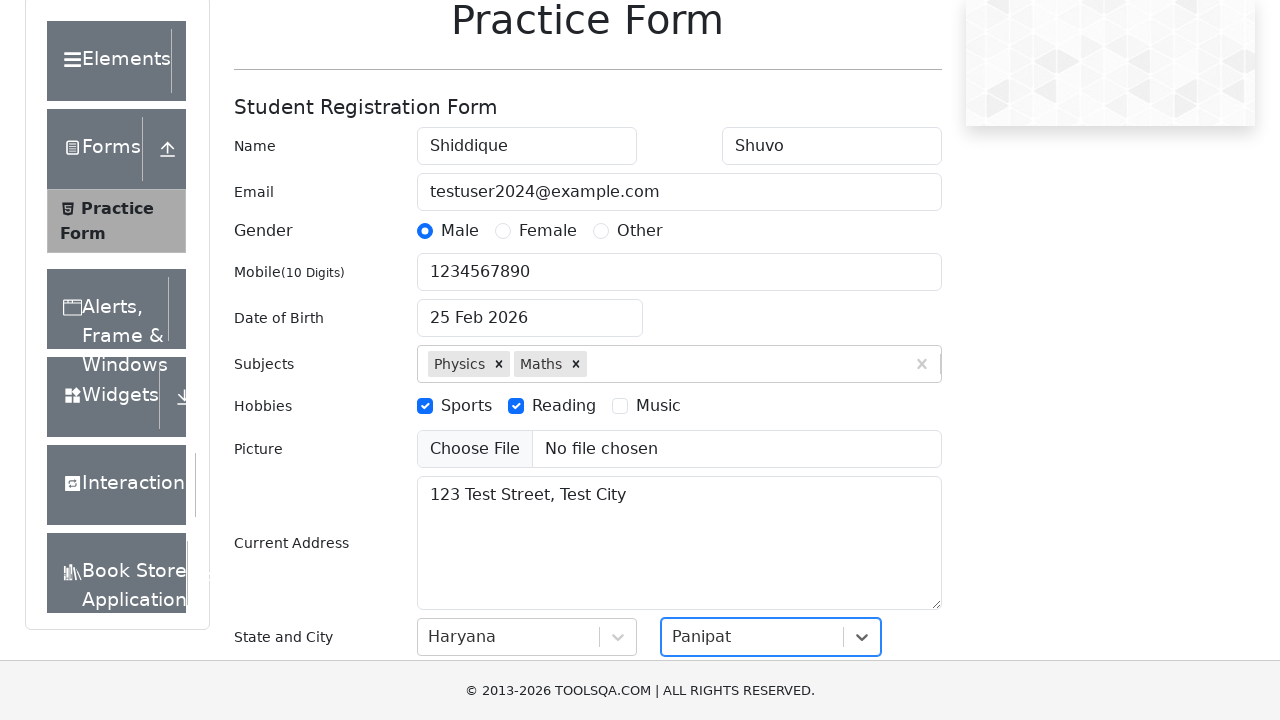

Clicked submit button to submit the registration form at (885, 499) on button[type='submit']
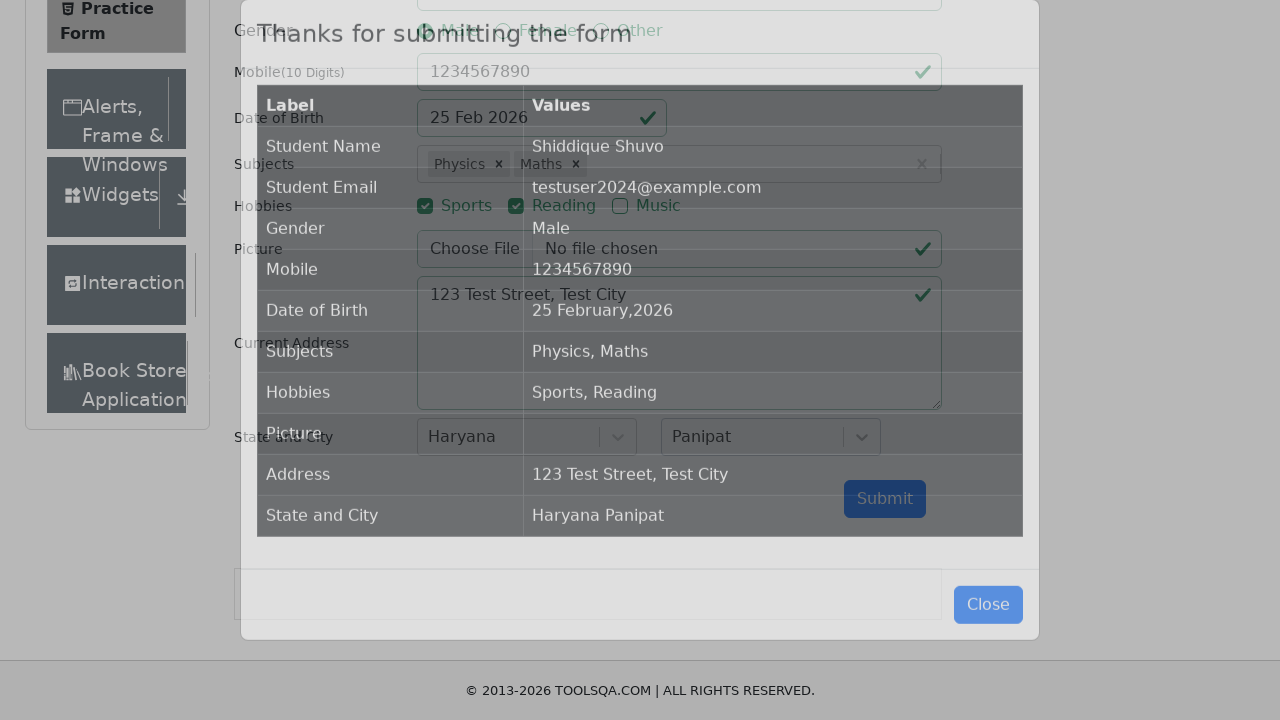

Form submission successful - results modal appeared
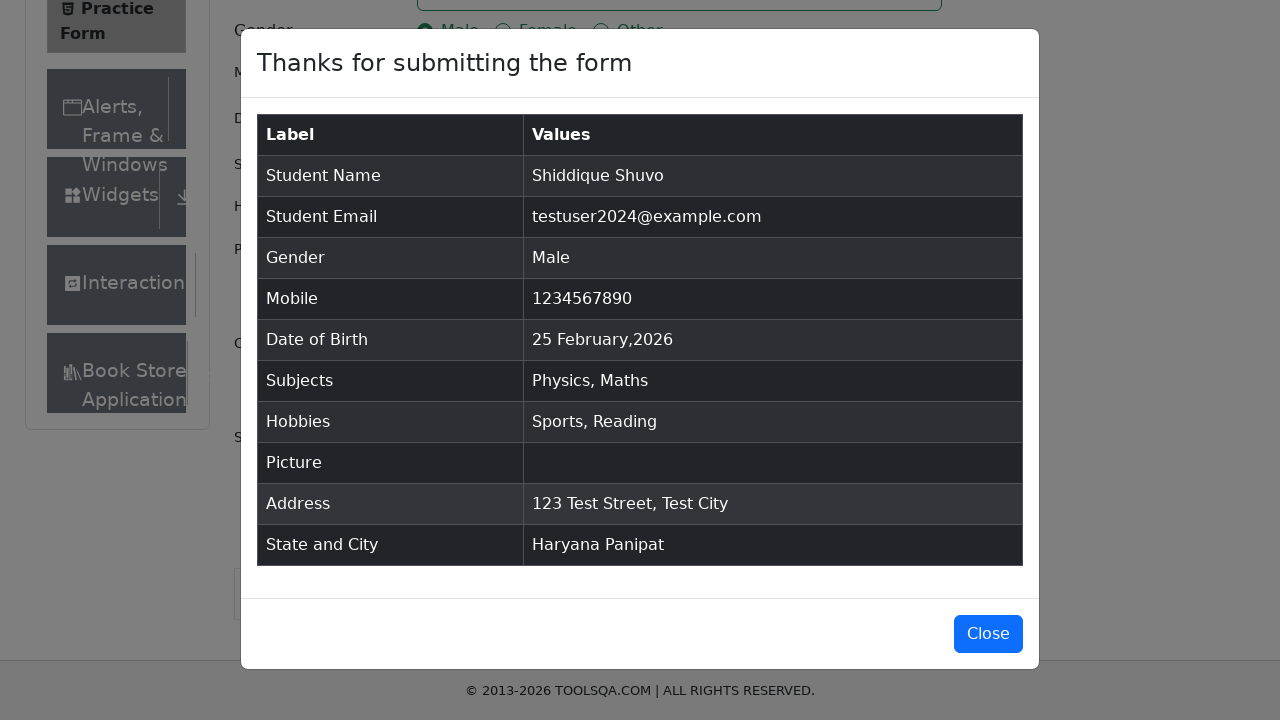

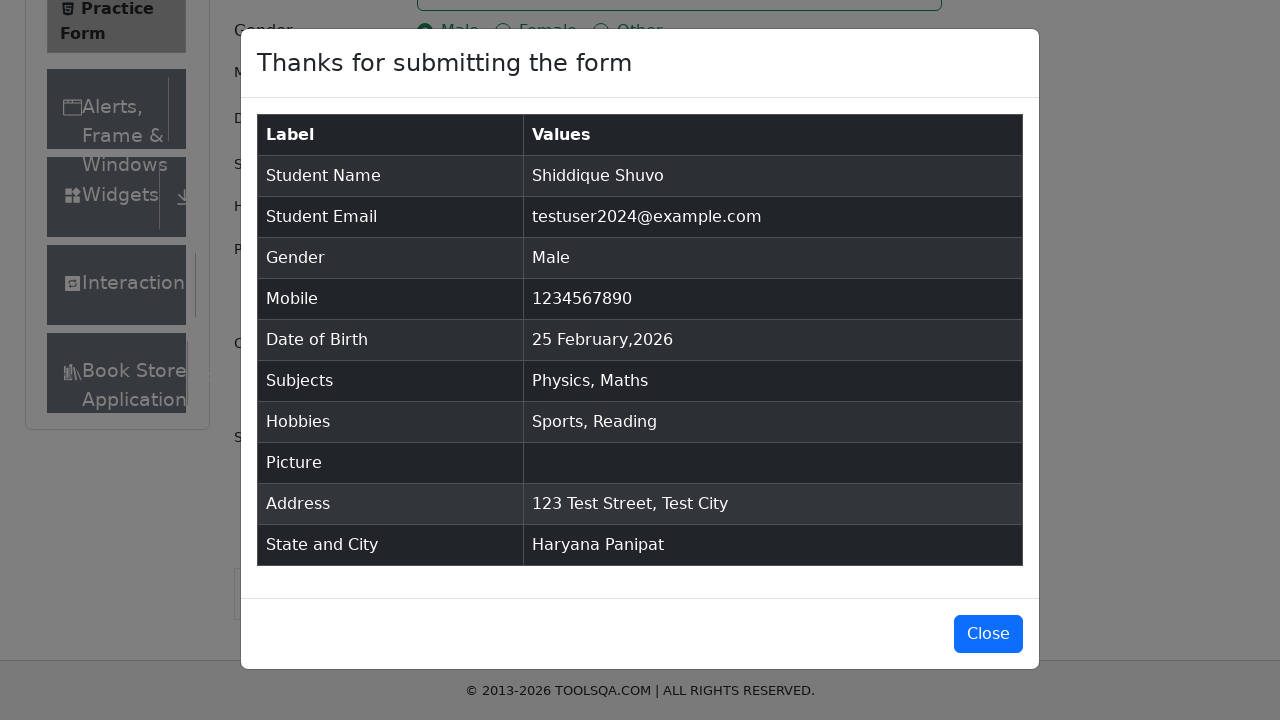